Tests JavaScript prompt dialog by clicking the JS Prompt button, entering text into the prompt, accepting it, and verifying the entered text appears in the result

Starting URL: https://the-internet.herokuapp.com/javascript_alerts

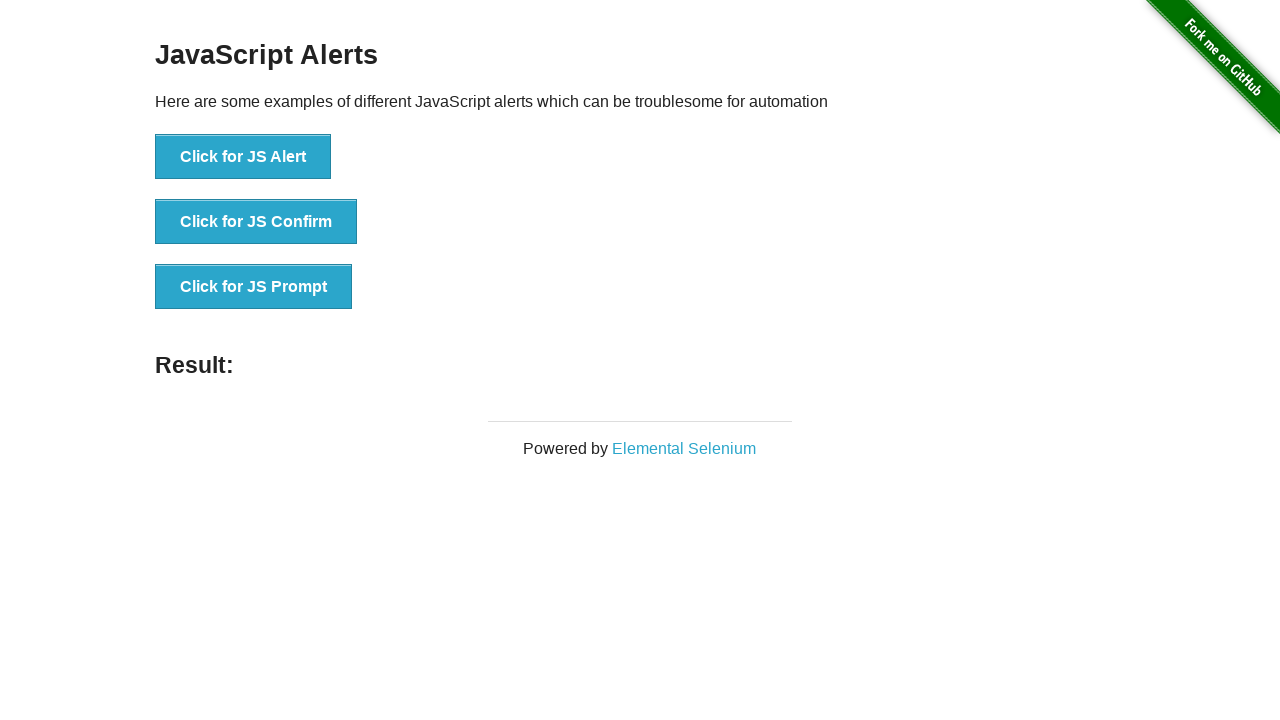

Set up dialog handler to accept prompt with 'Abdullah'
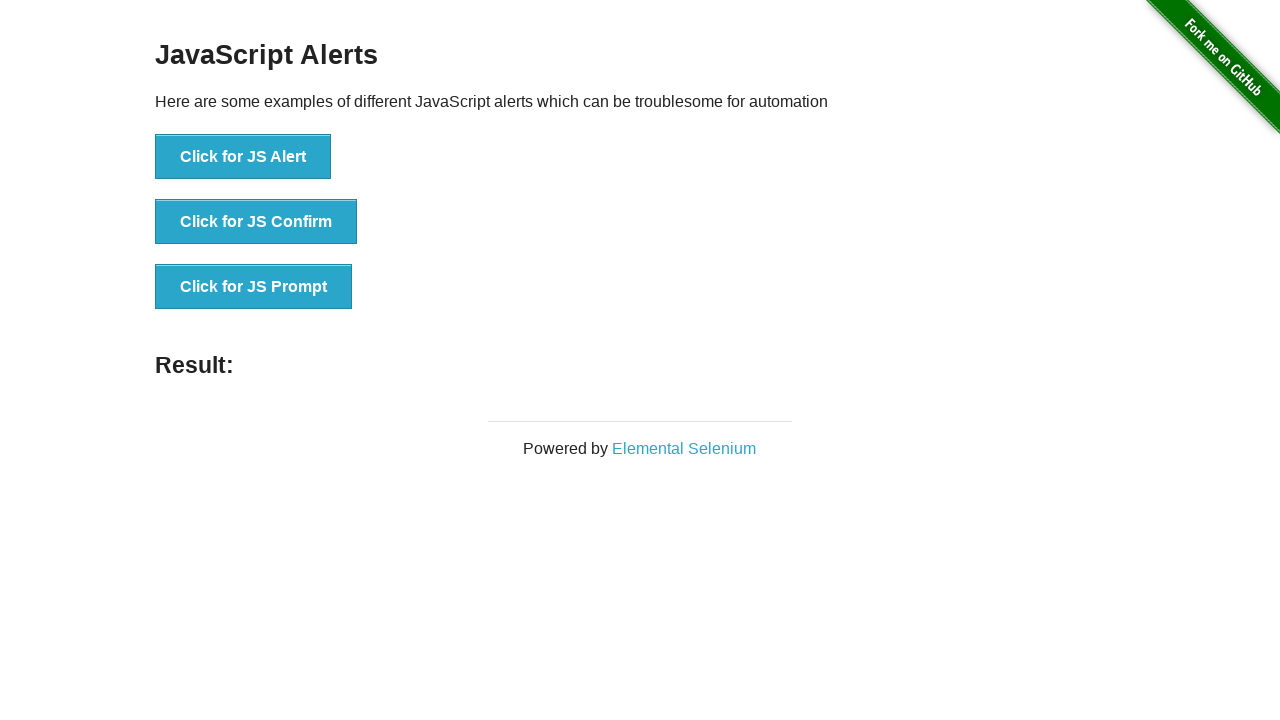

Clicked the JS Prompt button at (254, 287) on xpath=//*[text()='Click for JS Prompt']
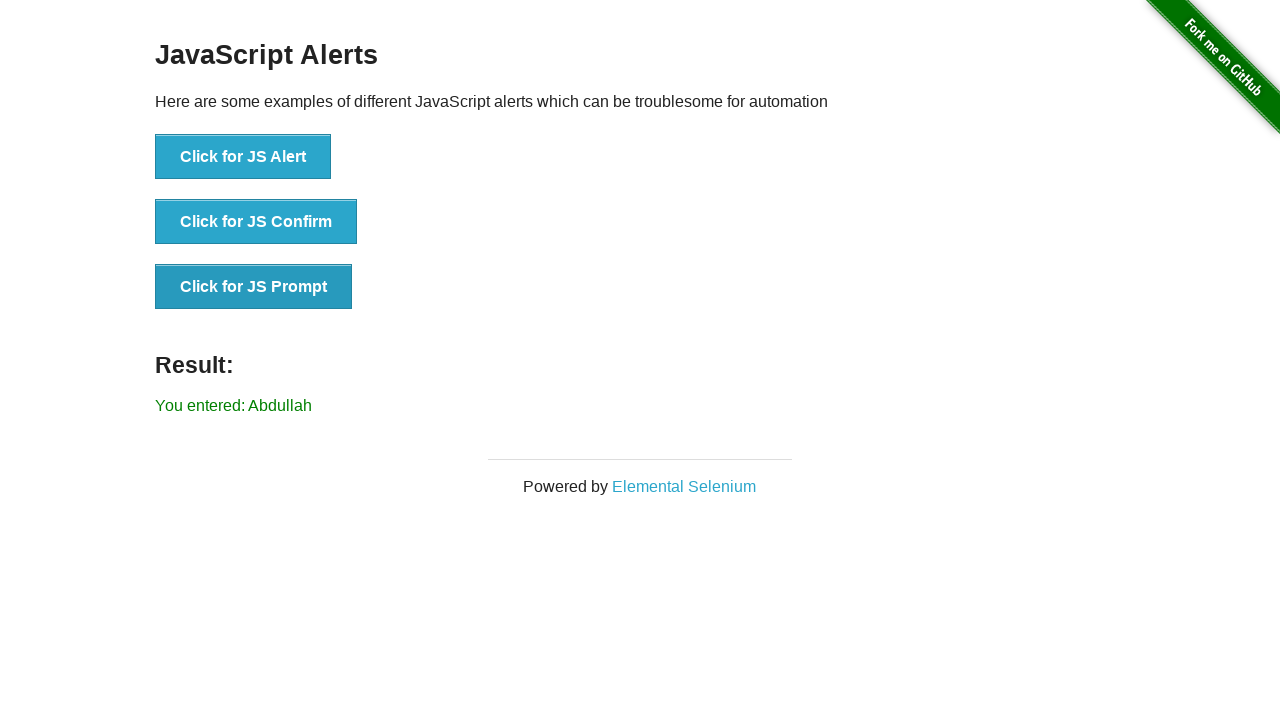

Result element loaded after prompt dialog
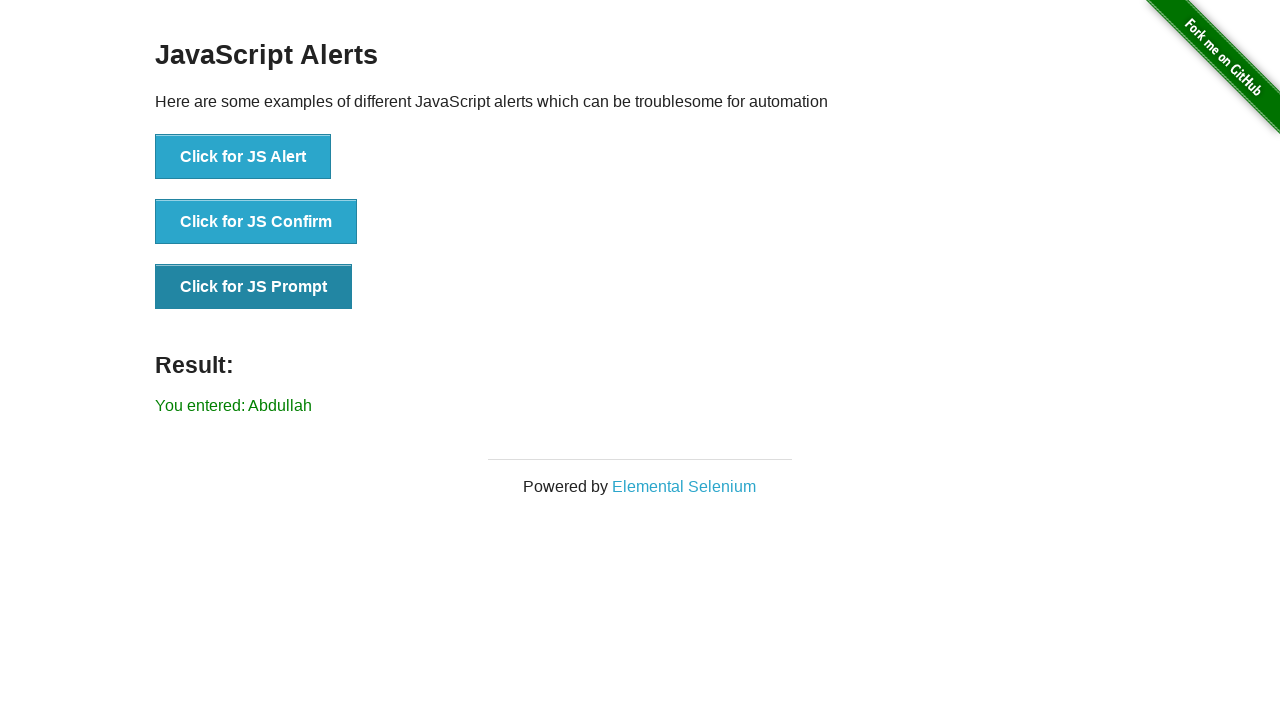

Retrieved result text content
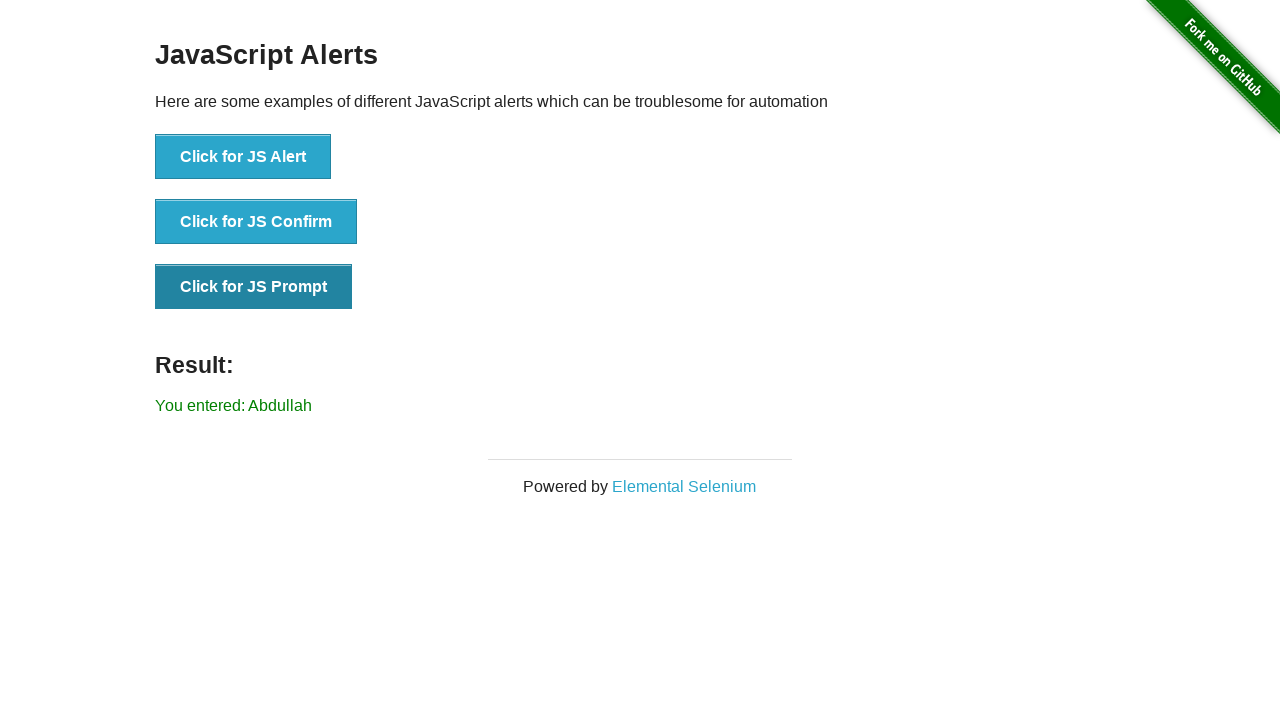

Verified that 'Abdullah' appears in the result text
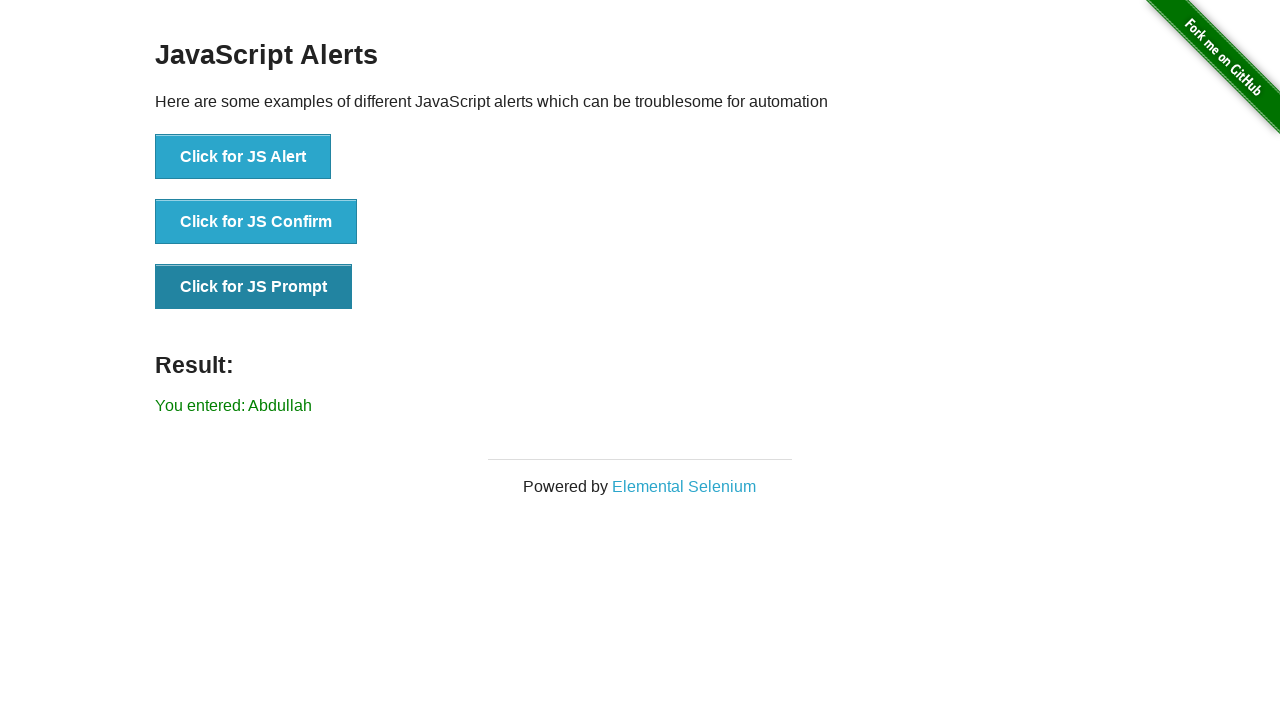

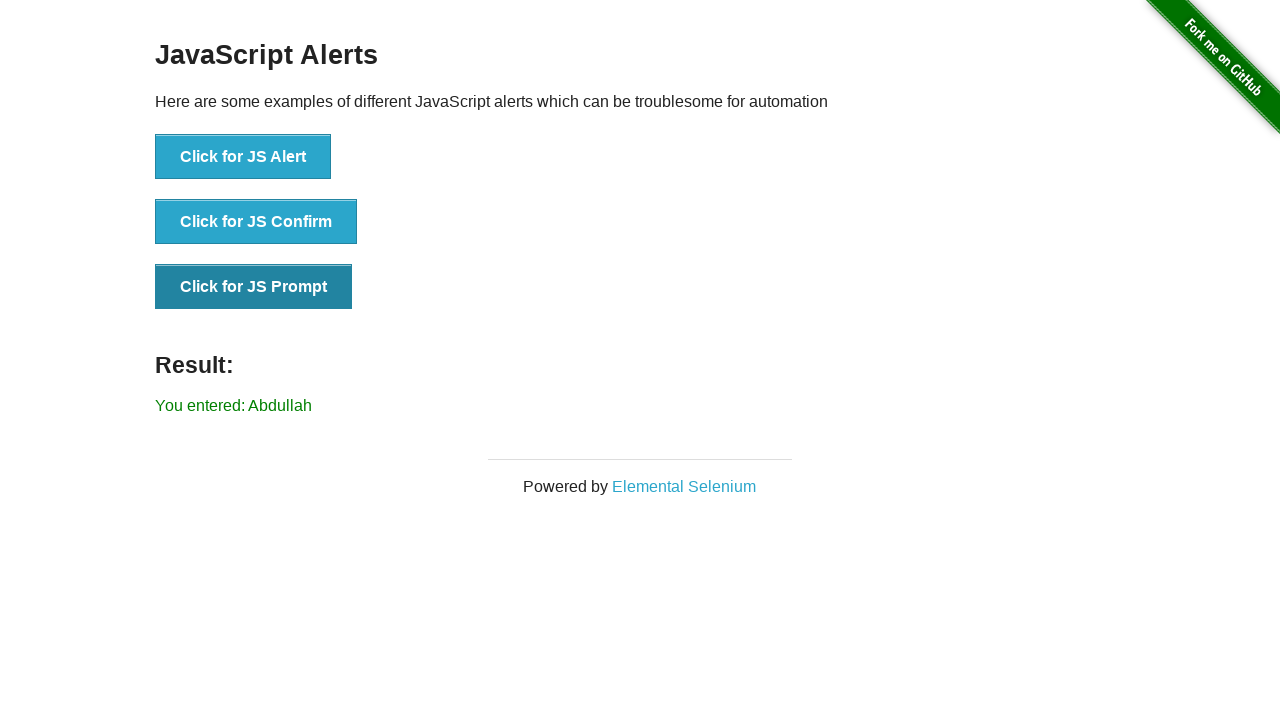